Tests form interaction by typing into a state selection dropdown field and selecting from the auto-complete suggestions

Starting URL: https://demoqa.com/automation-practice-form

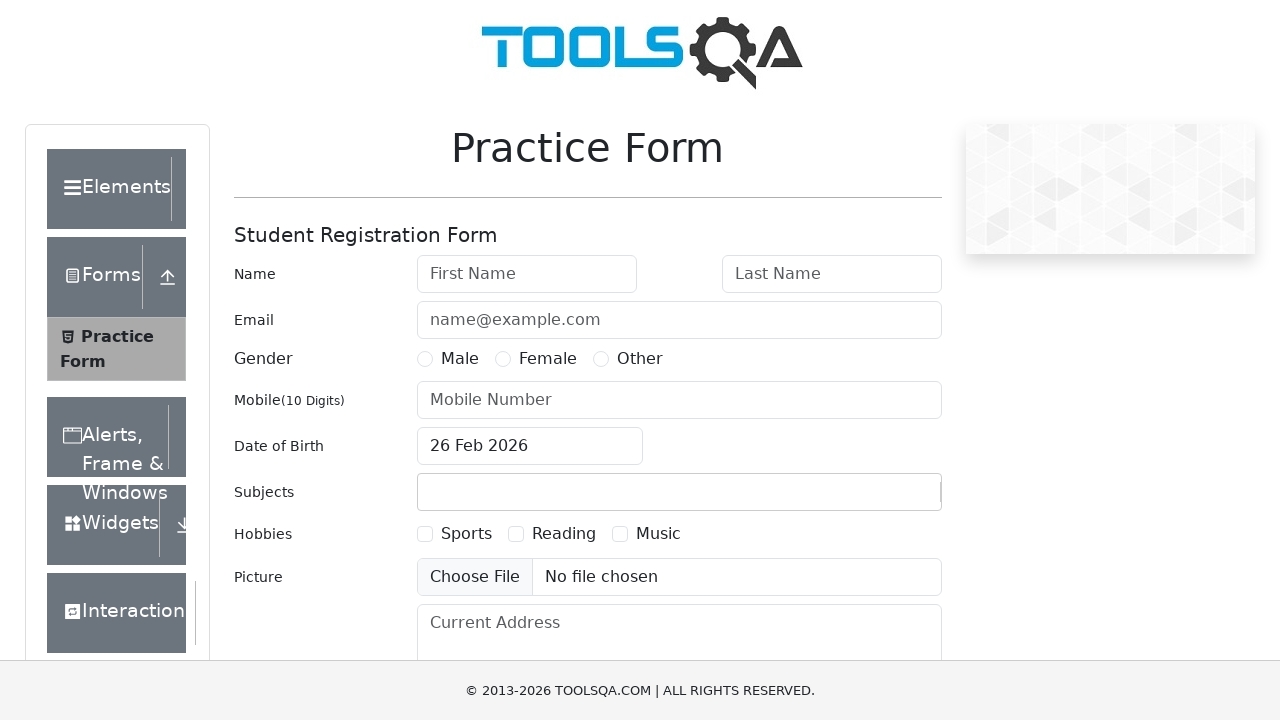

Typed 'Haryana' into the state selection dropdown field on #react-select-3-input
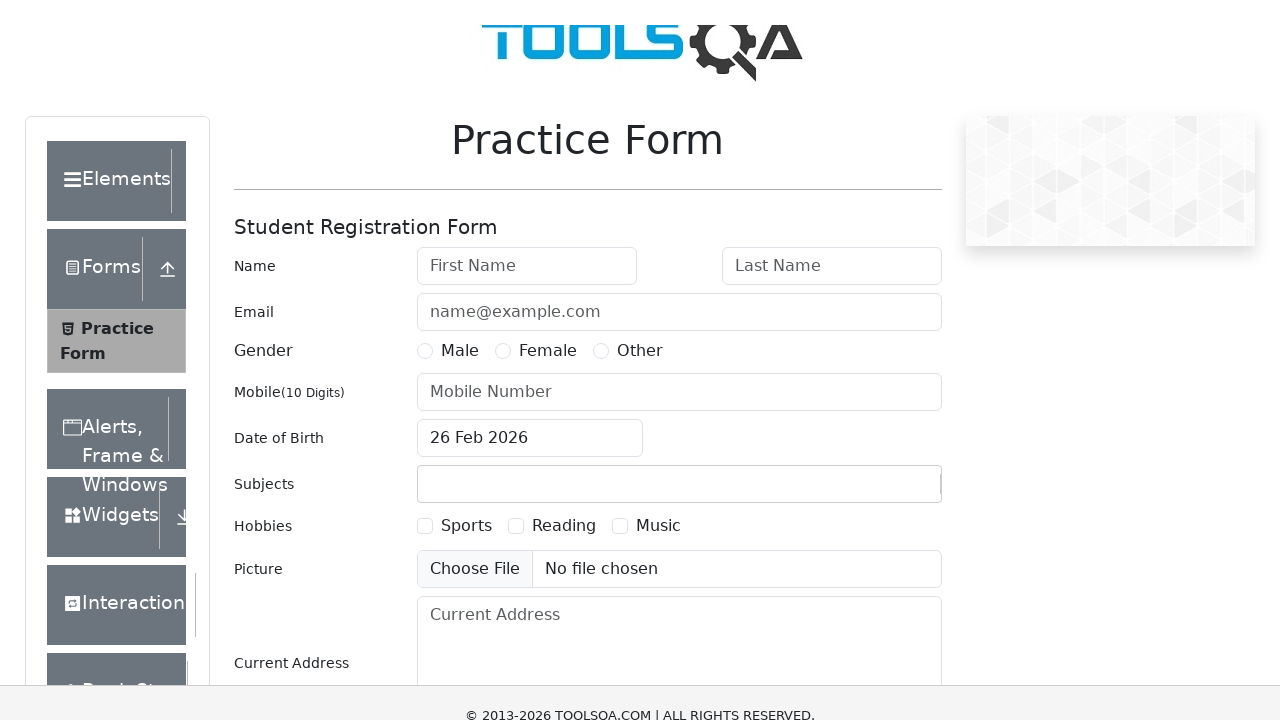

Dropdown suggestions appeared for state selection
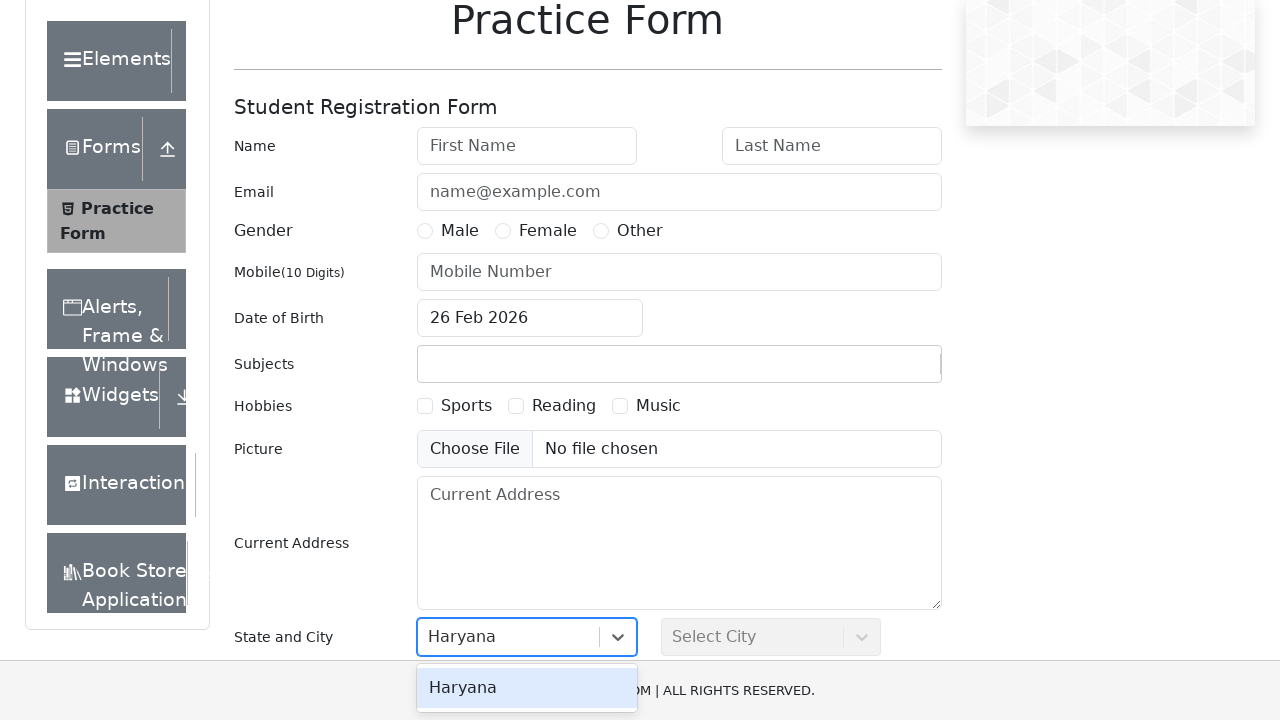

Selected 'Haryana' option from the auto-complete suggestions at (527, 688) on #react-select-3-option-2
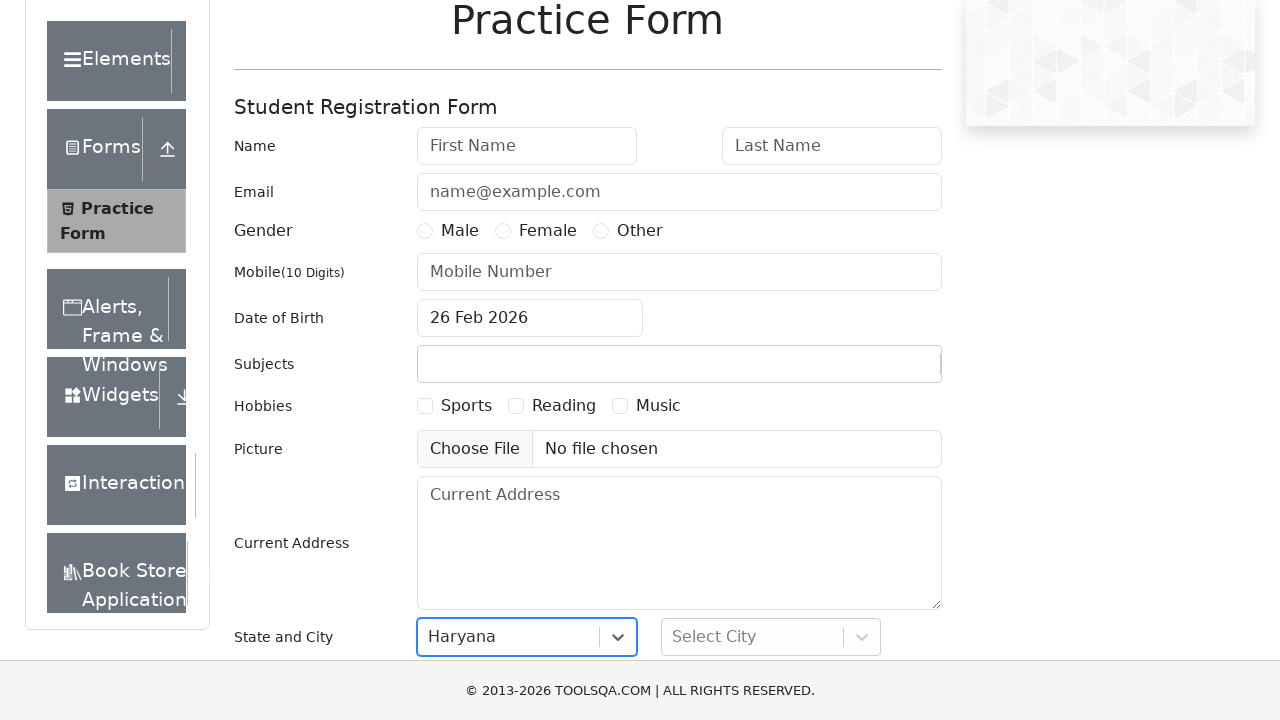

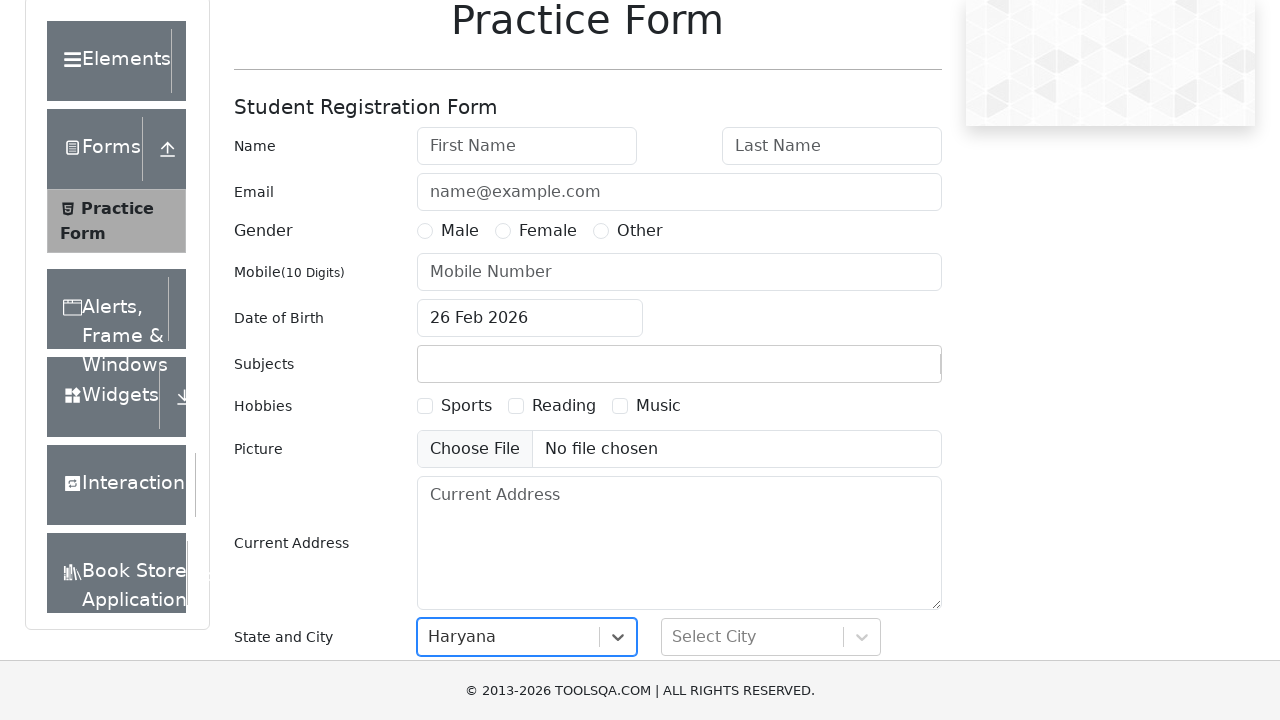